Tests a wait scenario where a button becomes clickable after some delay, clicks it, and verifies a success message appears

Starting URL: http://suninjuly.github.io/wait2.html

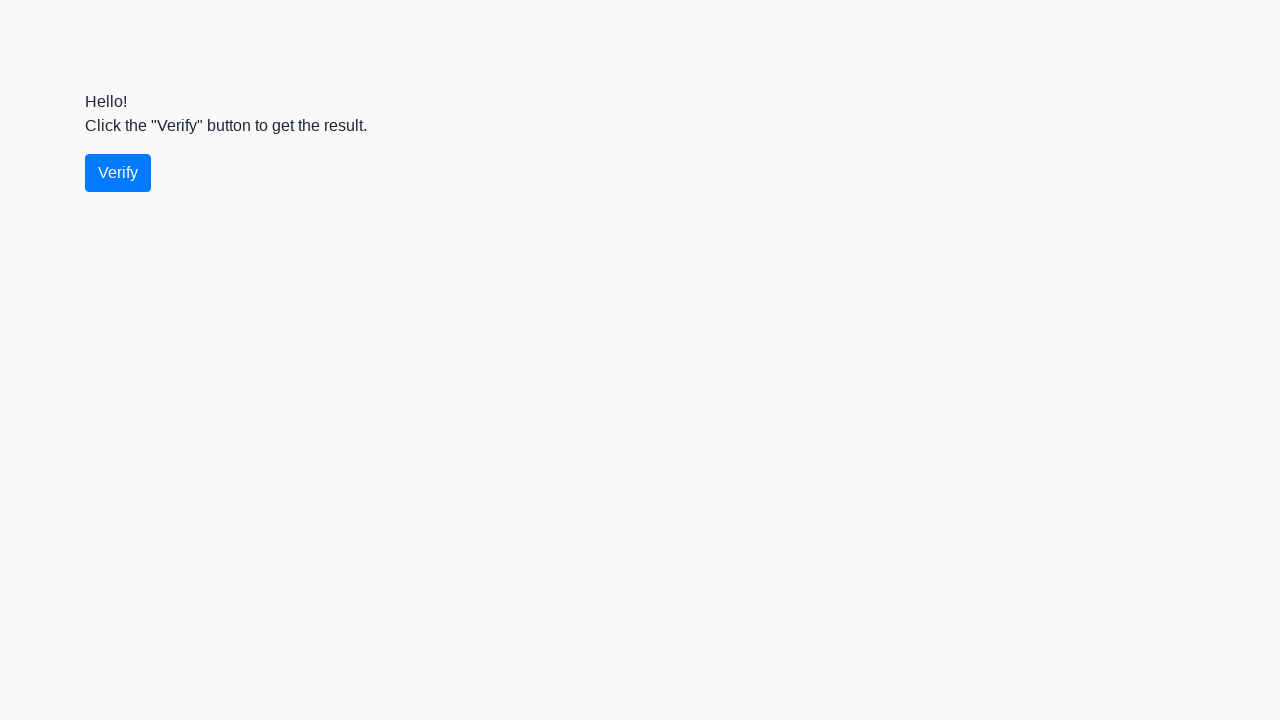

Waited for verify button to become visible
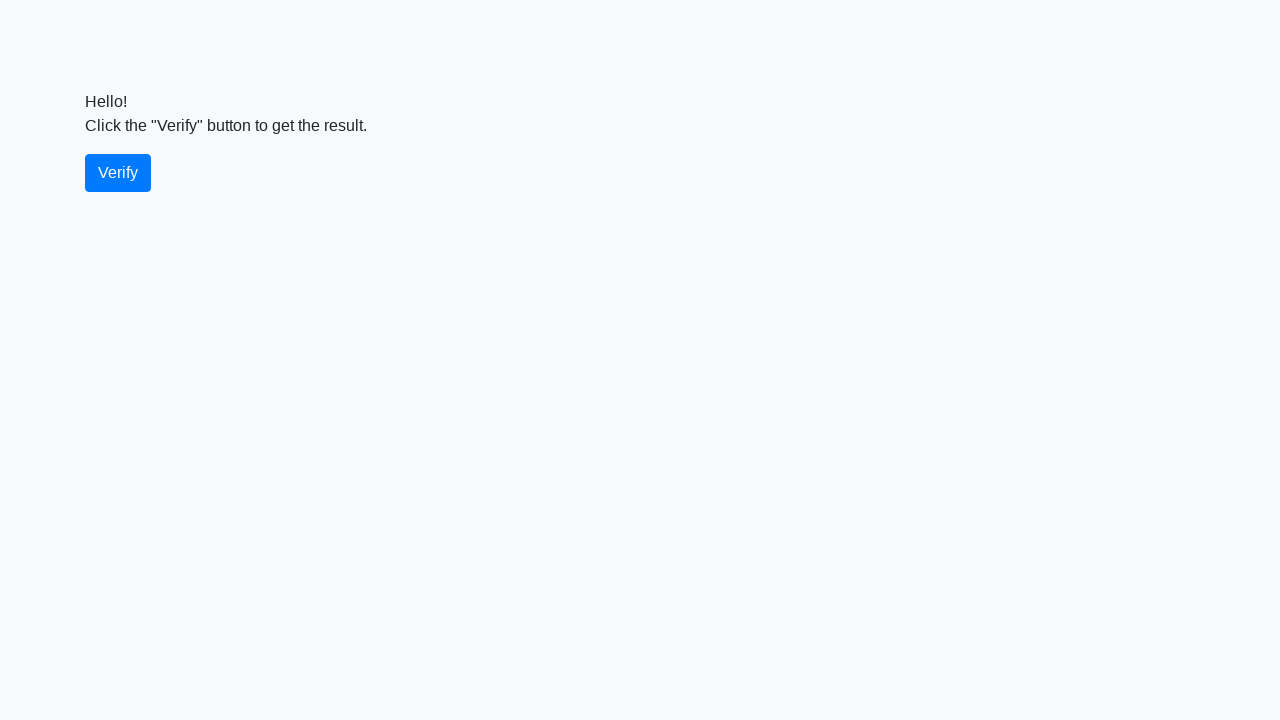

Clicked the verify button at (118, 173) on #verify
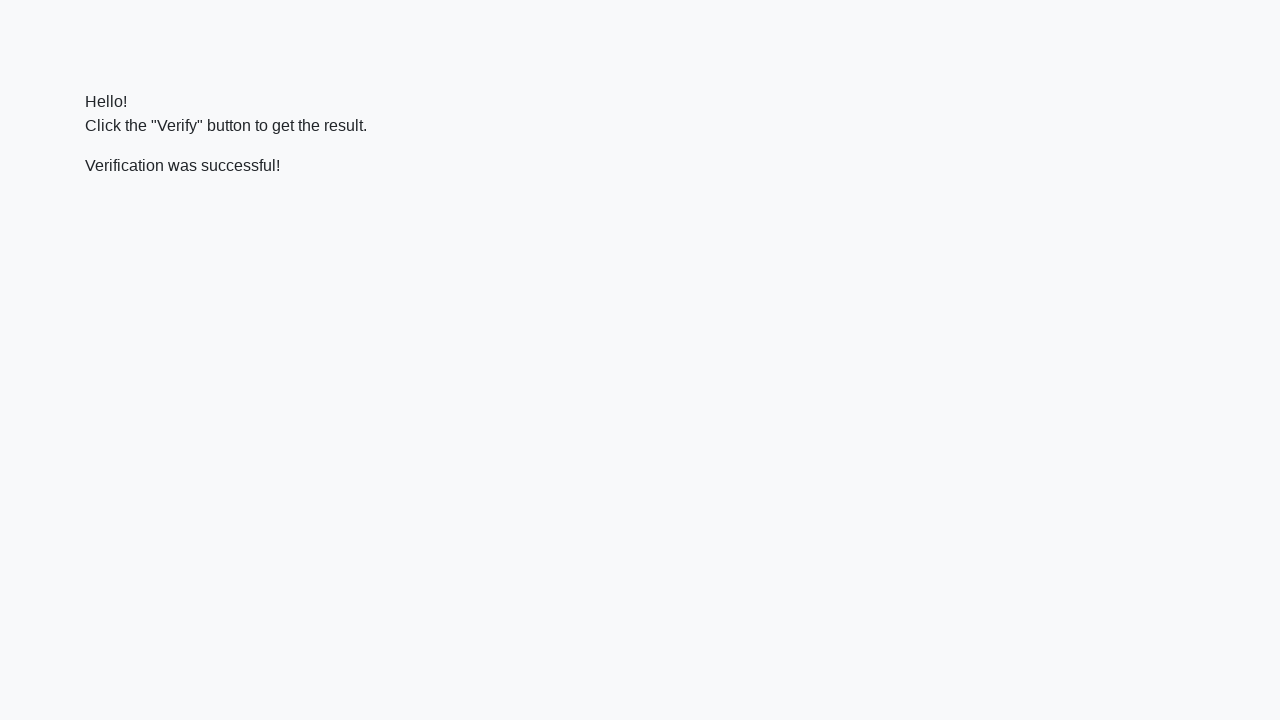

Located the verify message element
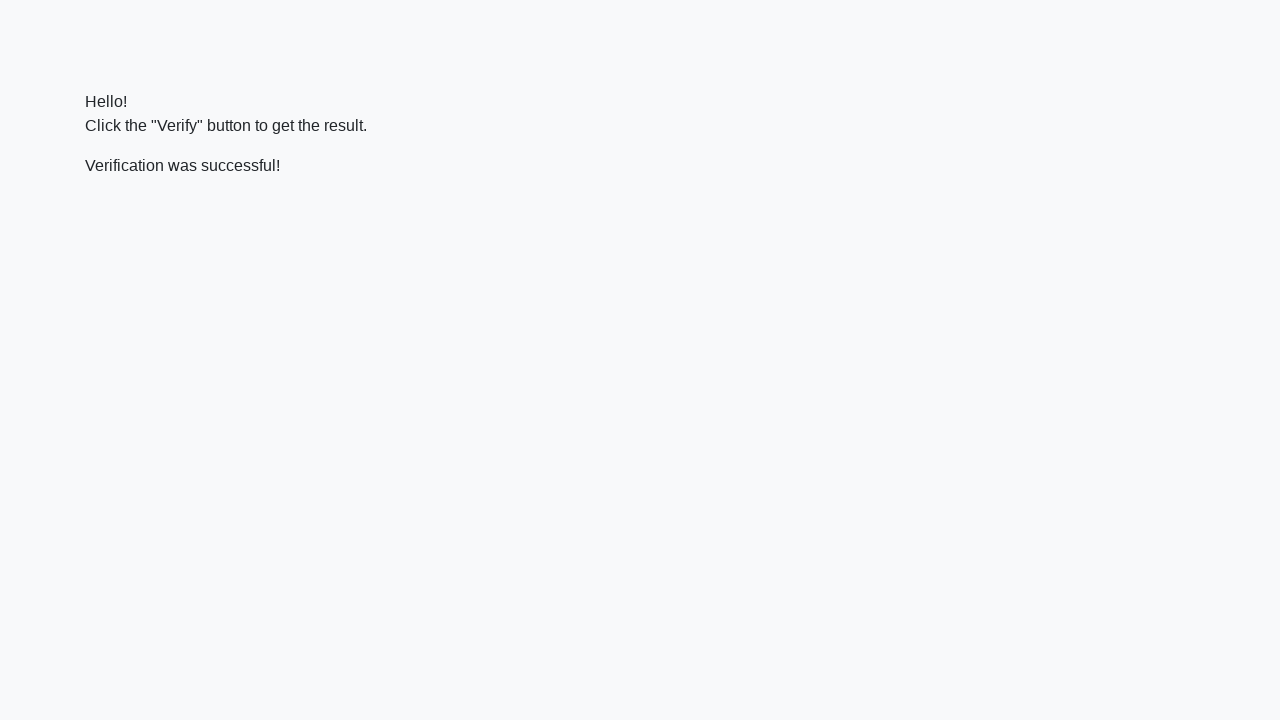

Waited for success message to become visible
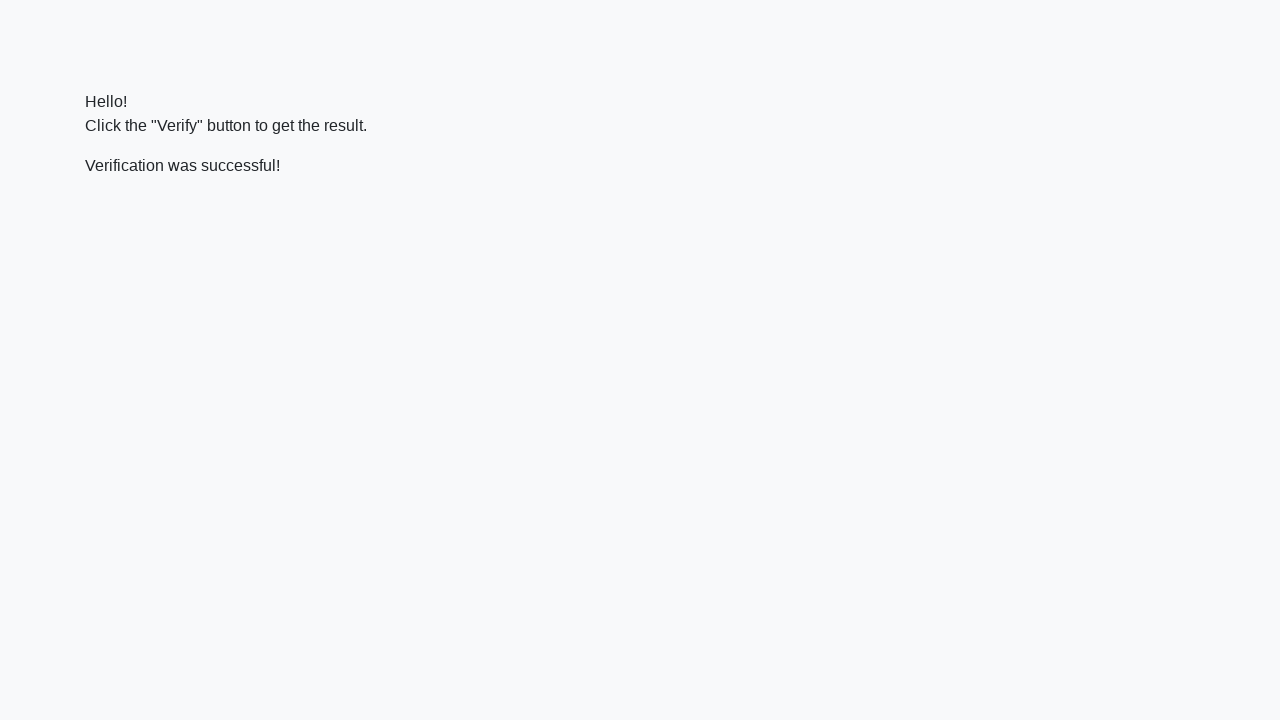

Verified 'successful' text is present in the message
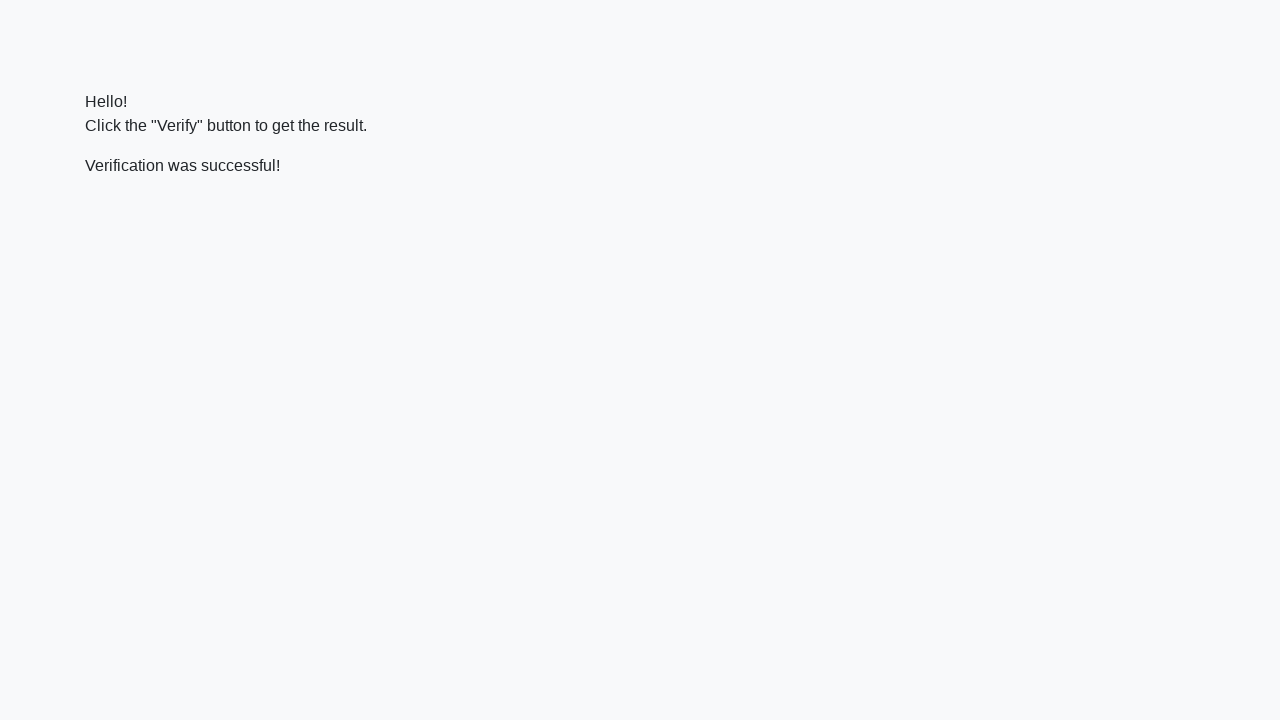

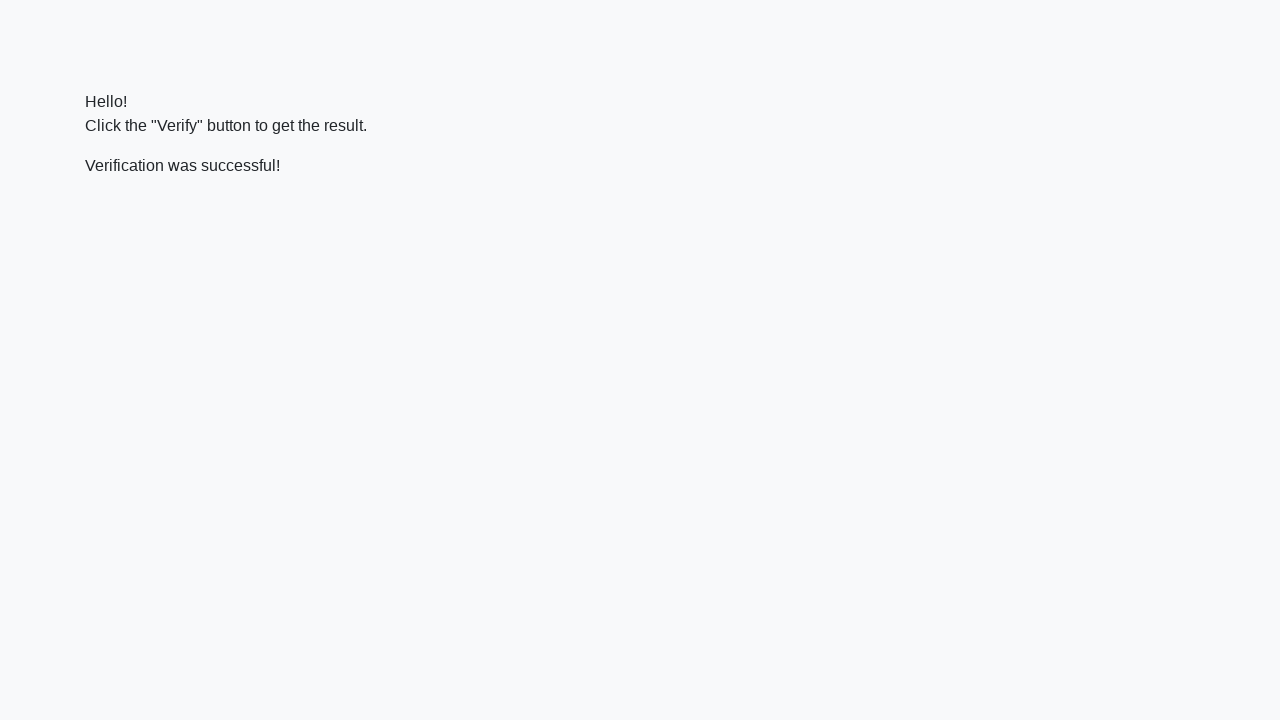